Tests dropdown selection by selecting an option by its index

Starting URL: https://kristinek.github.io/site/examples/actions

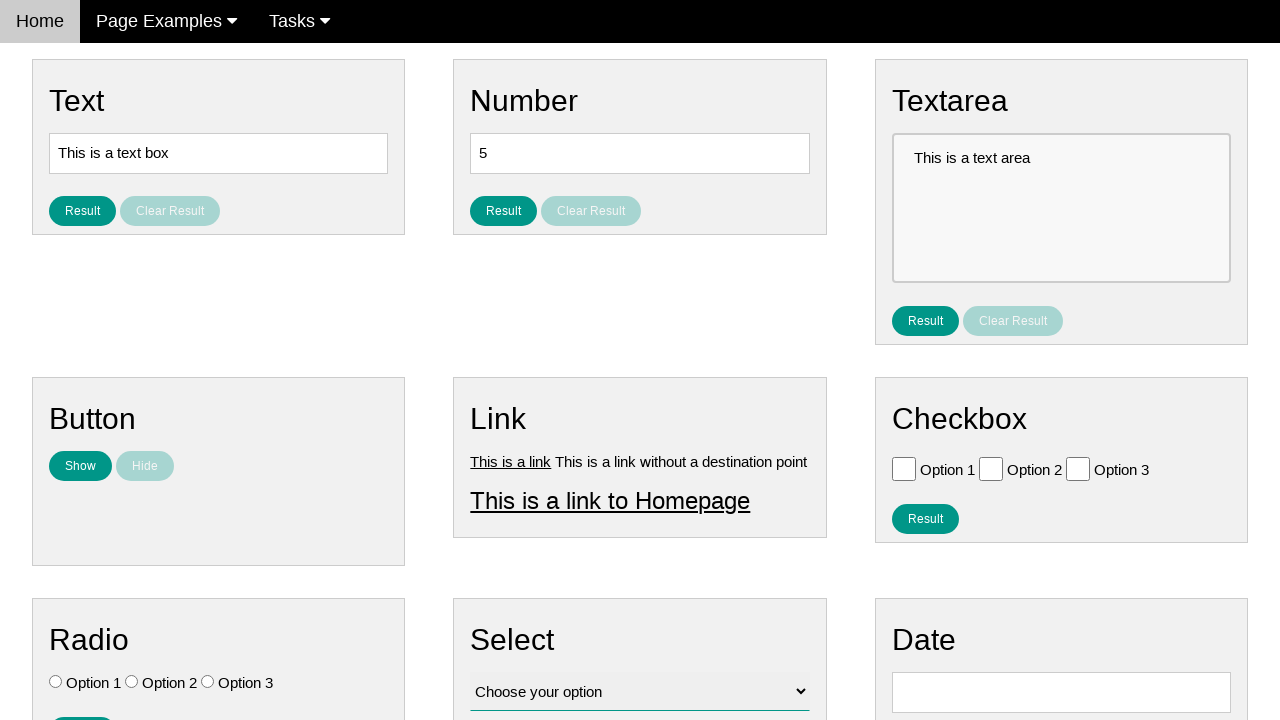

Navigated to actions examples page
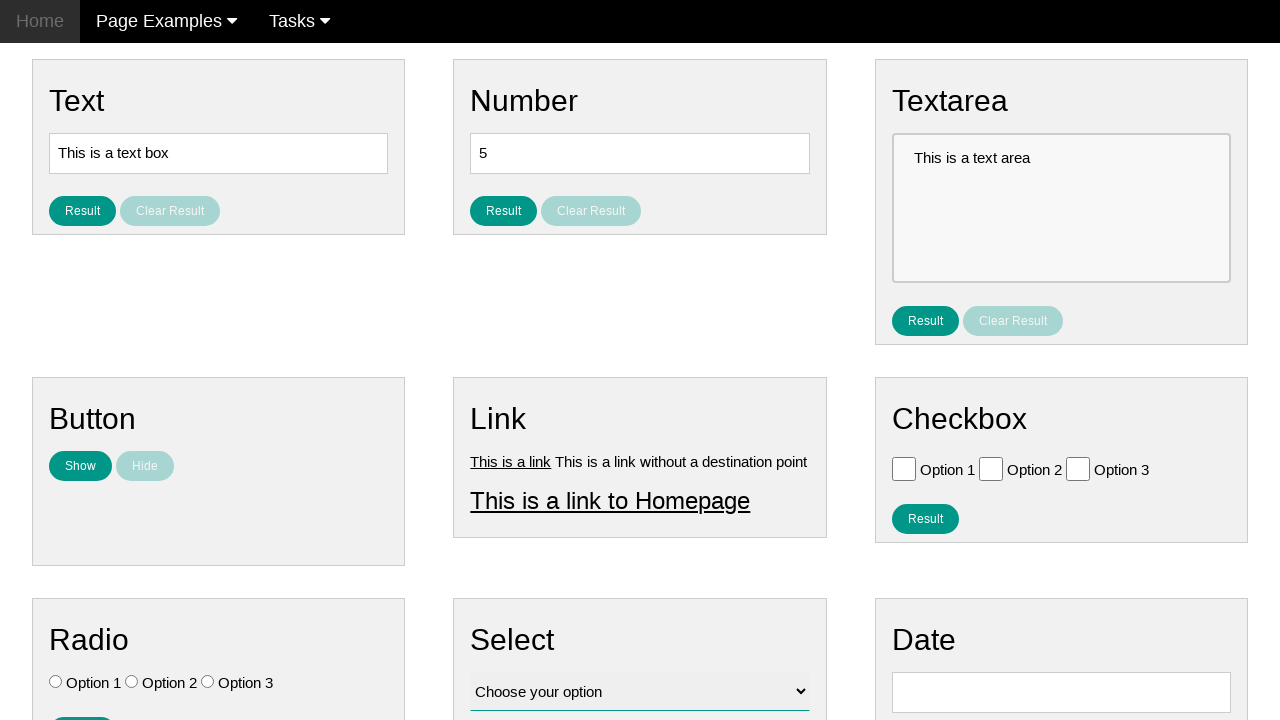

Selected option at index 1 from dropdown #vfb-12 on #vfb-12
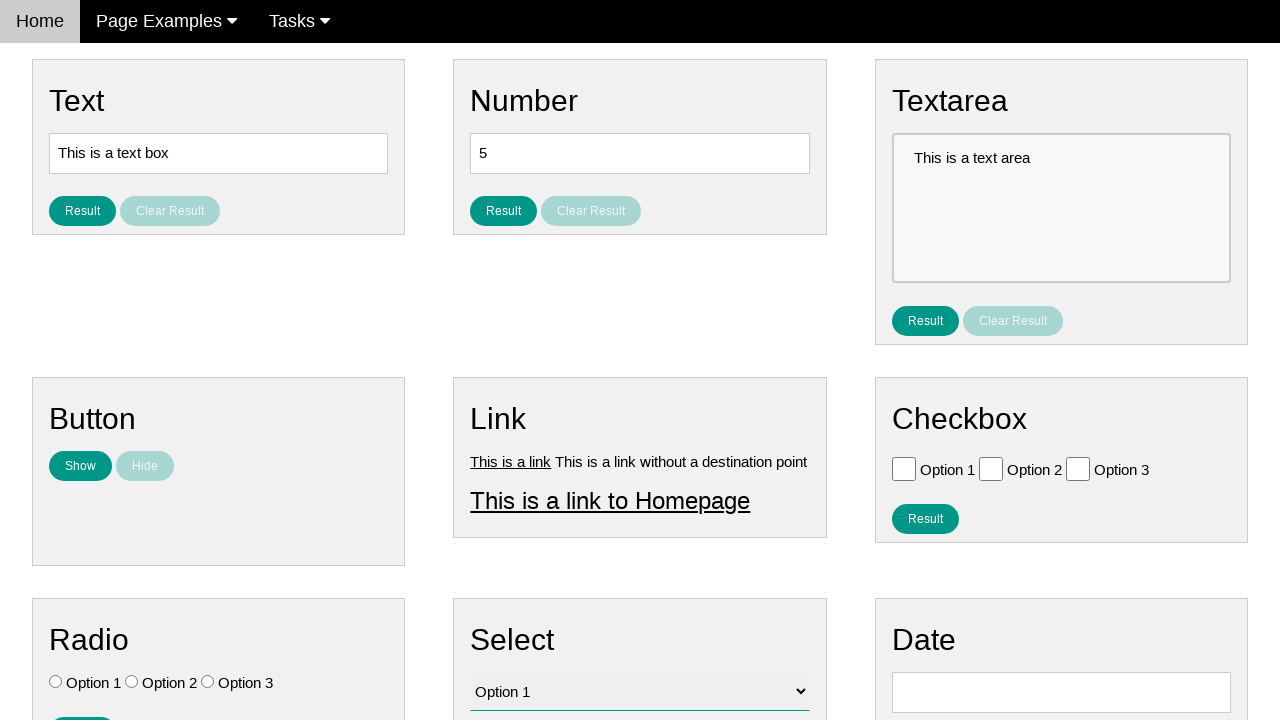

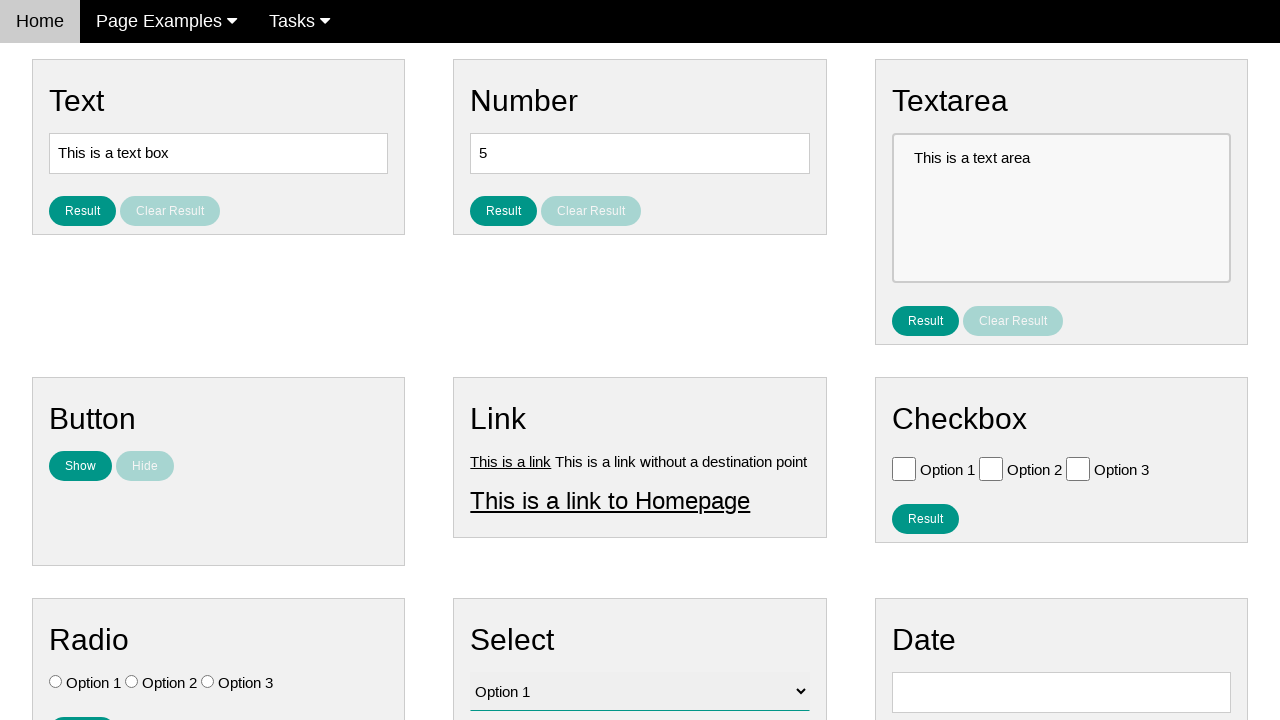